Tests mouse hover interaction on SpiceJet website by moving to an element and clicking a revealed submenu item

Starting URL: https://www.spicejet.com/

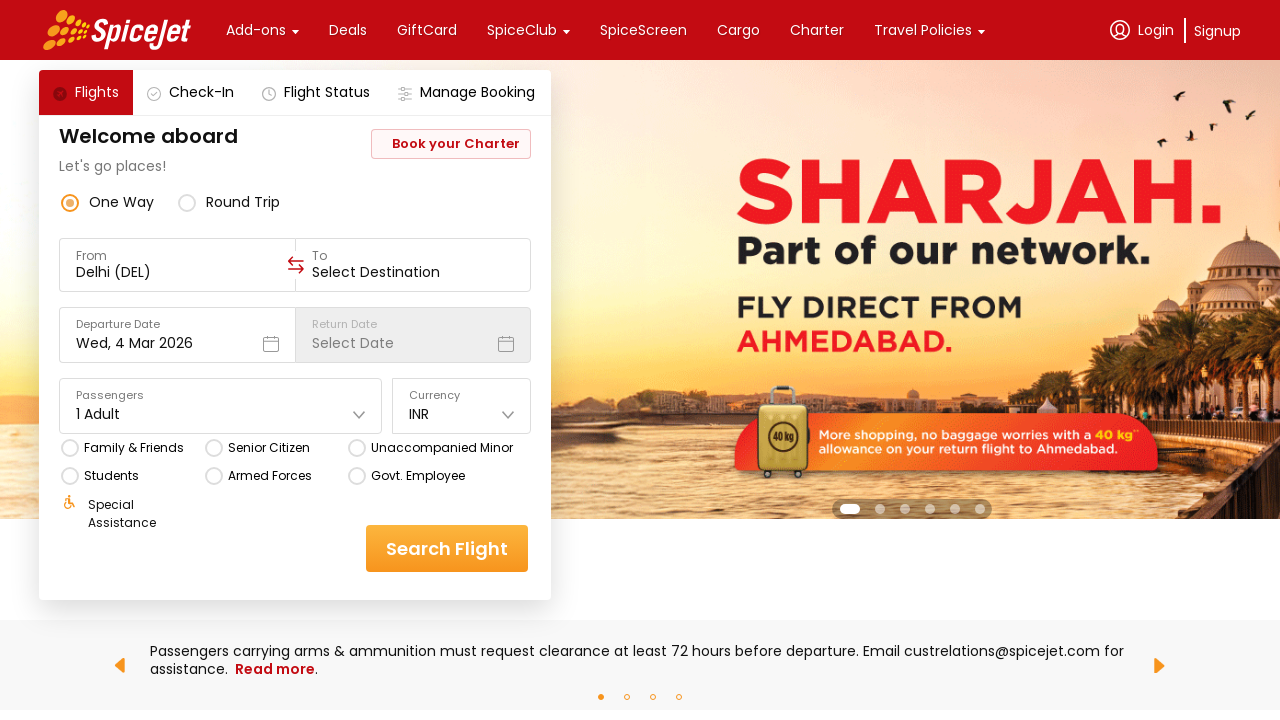

Hovered over menu element to reveal dropdown at (522, 30) on xpath=//*[@id="main-container"]/div/div[1]/div[2]/div[1]/div/div[2]/div[2]/div/d
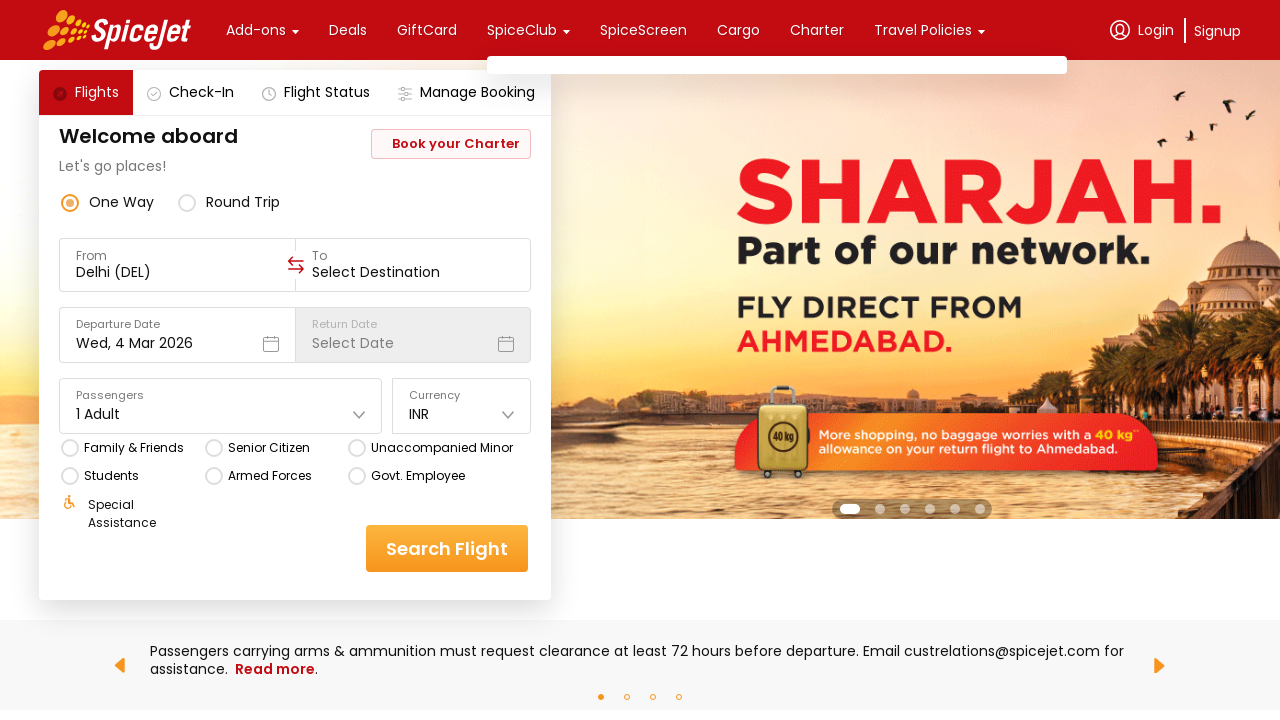

Waited 3 seconds for dropdown to become visible
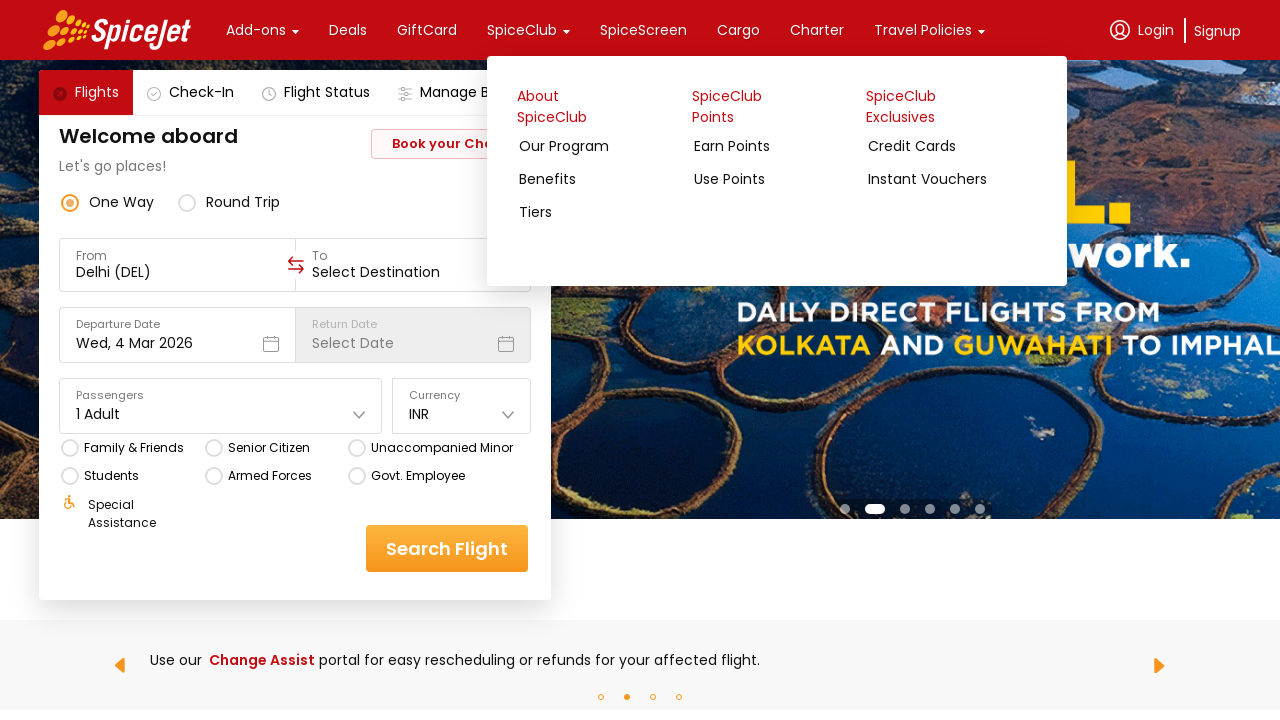

Clicked on the revealed submenu item at (601, 146) on xpath=//*[@id="main-container"]/div/div[1]/div[2]/div[1]/div/div[2]/div[2]/div/d
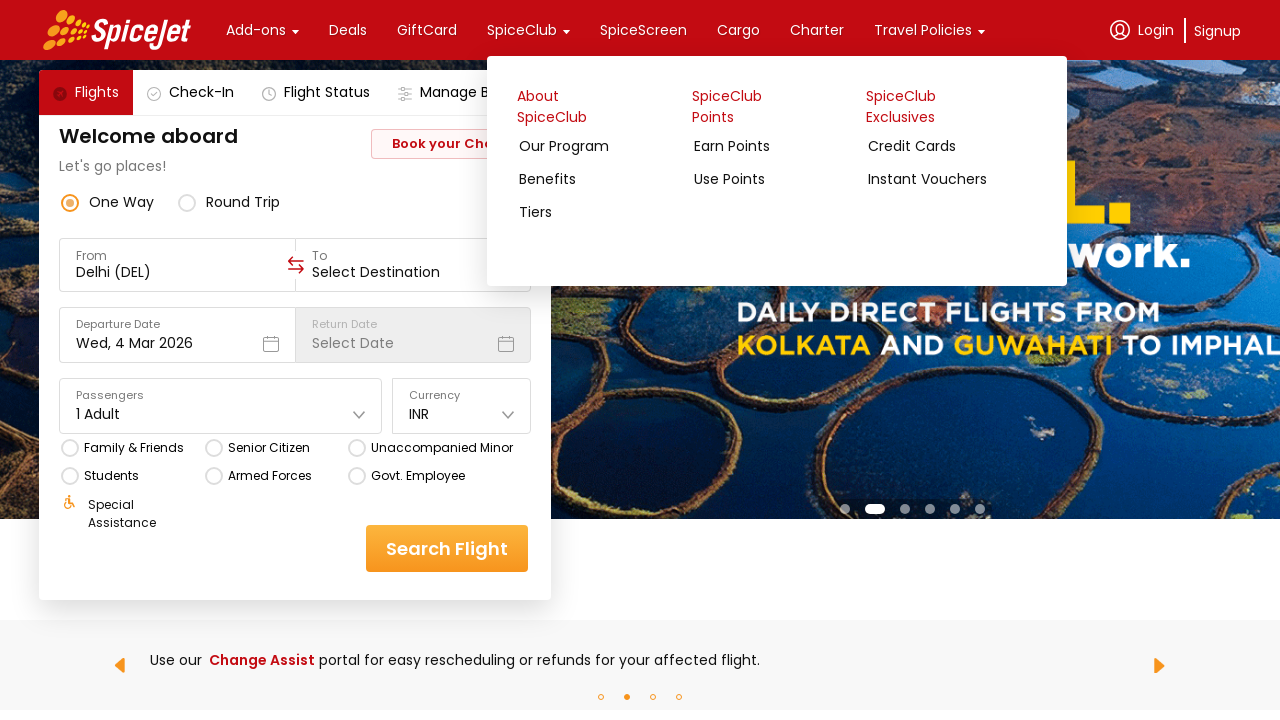

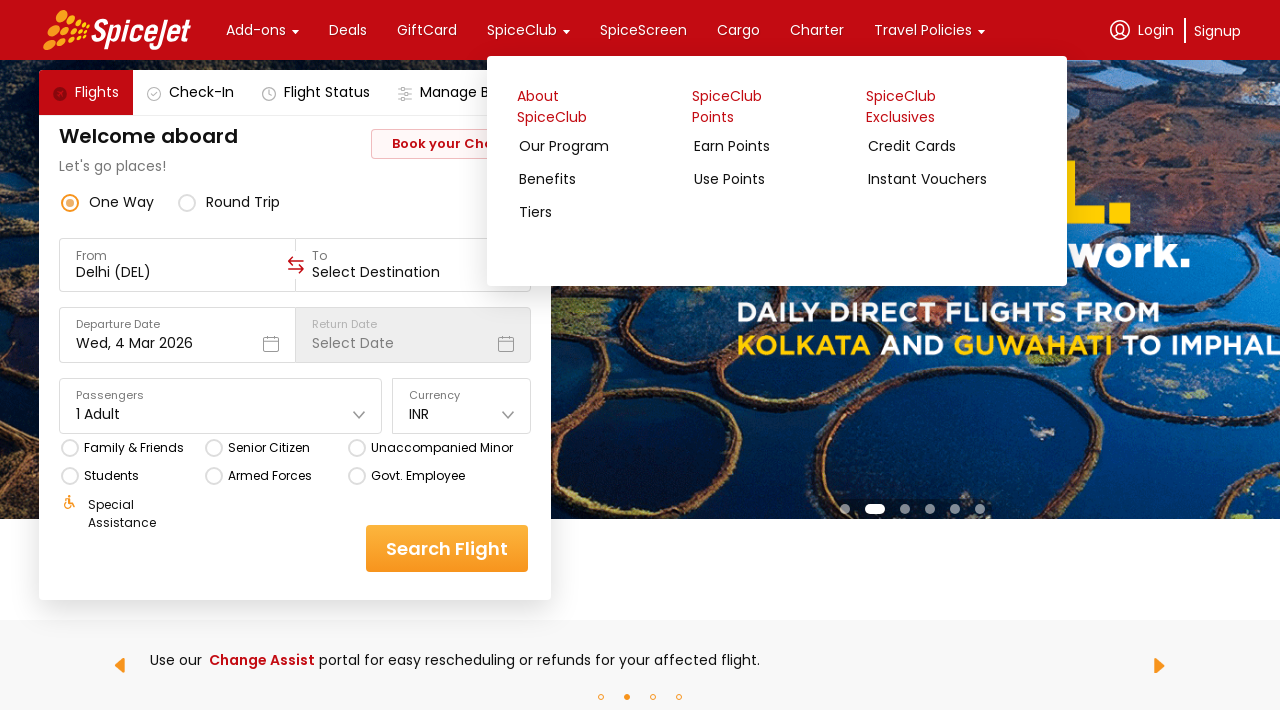